Tests window handling by clicking a link that opens a new window, verifying content in both windows, and switching back to the original window.

Starting URL: https://the-internet.herokuapp.com/windows

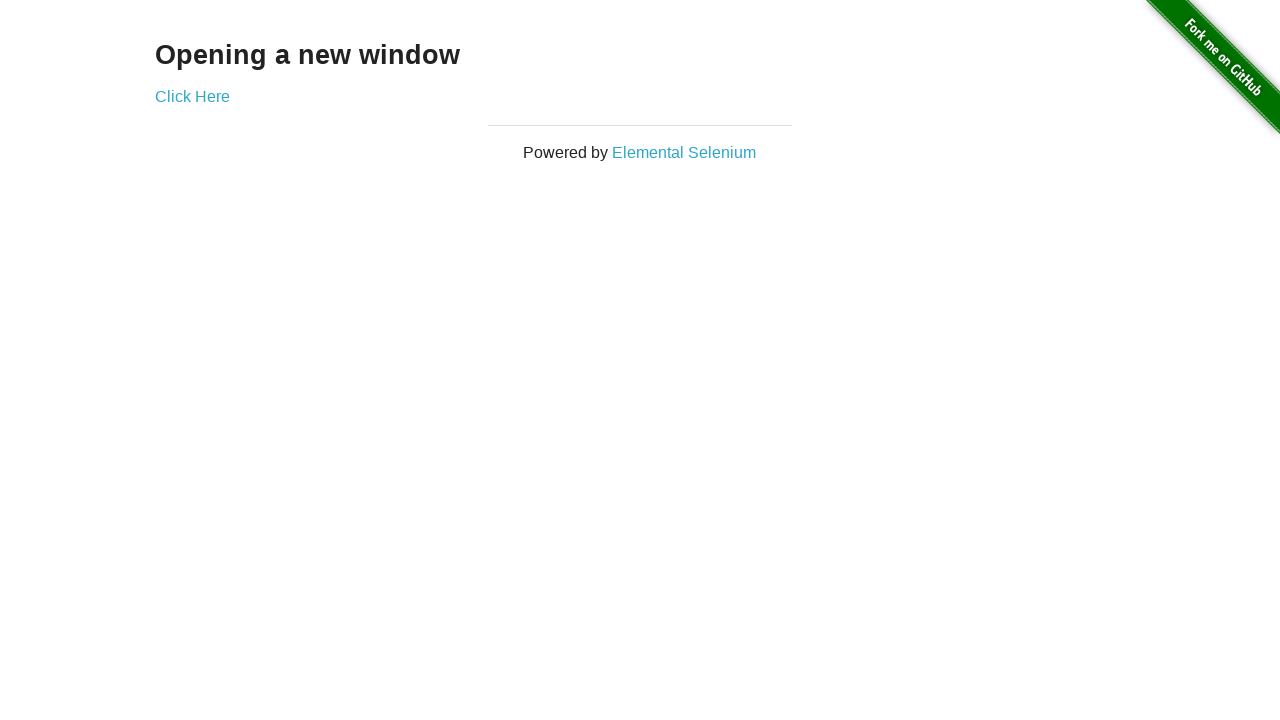

Verified page heading text is 'Opening a new window'
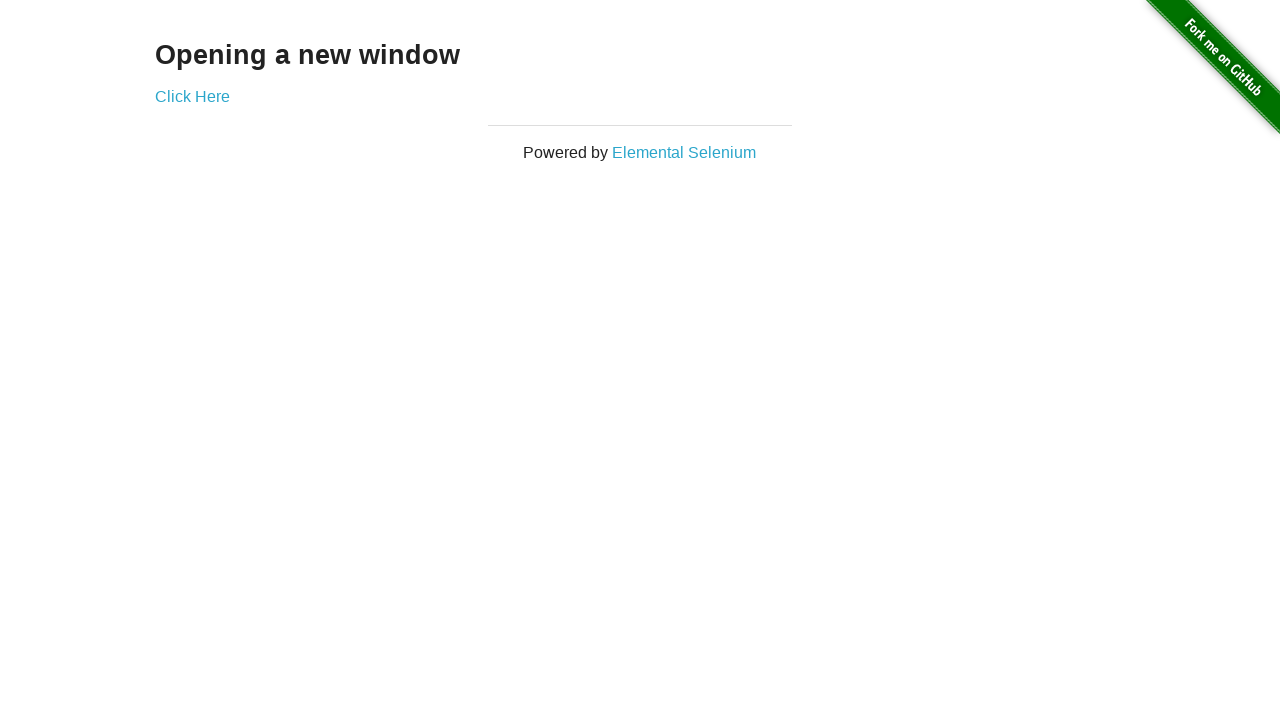

Verified page title contains 'The Internet'
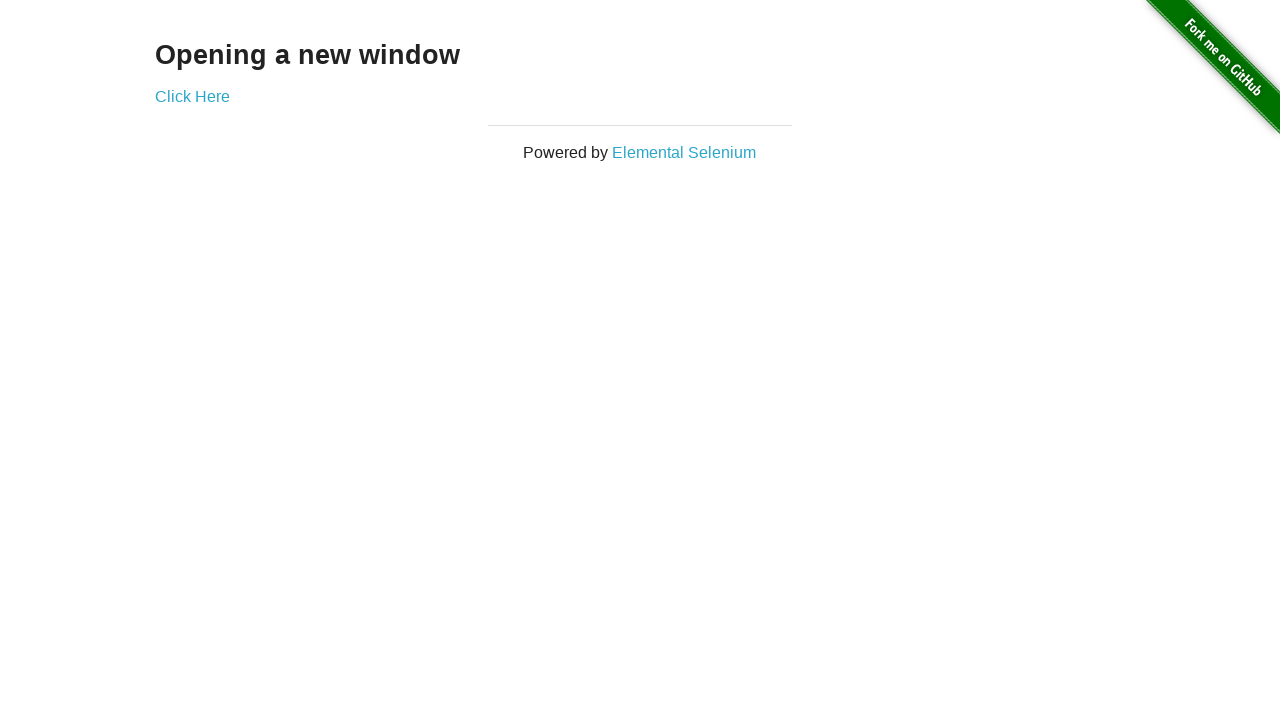

Clicked 'Click Here' link to open new window at (192, 96) on text=Click Here
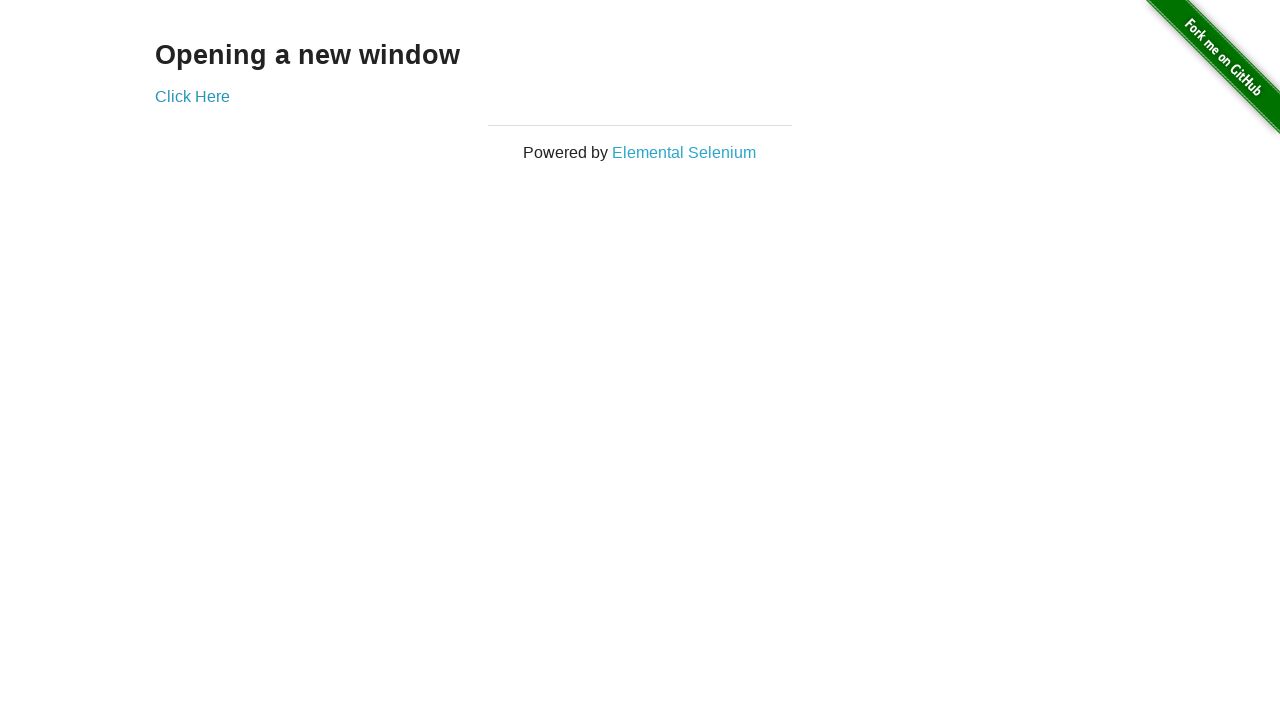

Retrieved new window page object
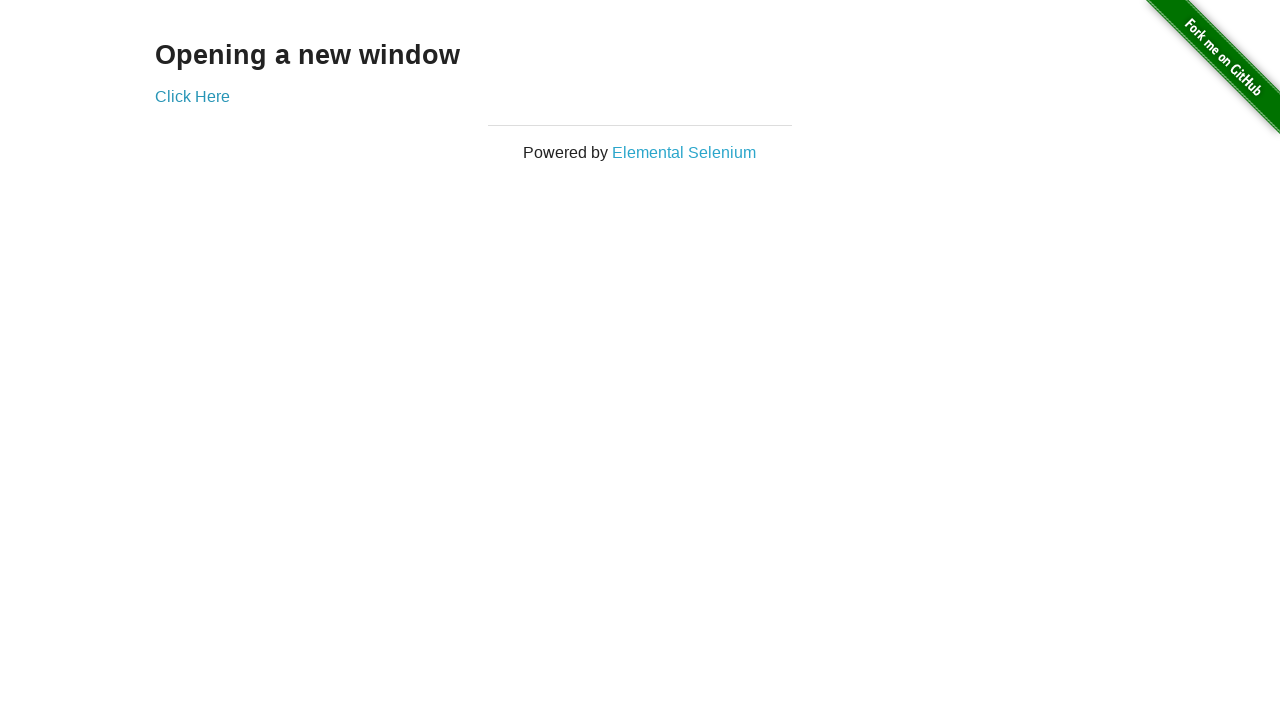

New window page fully loaded
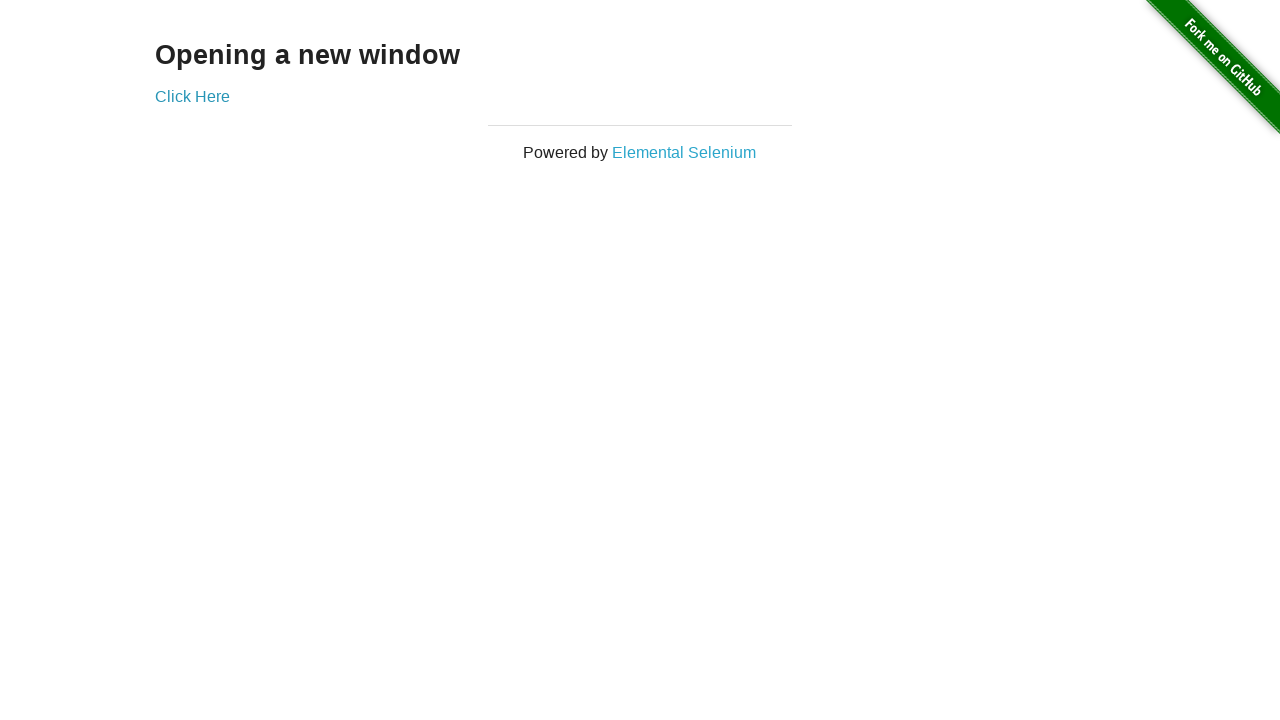

Verified new window title is 'New Window'
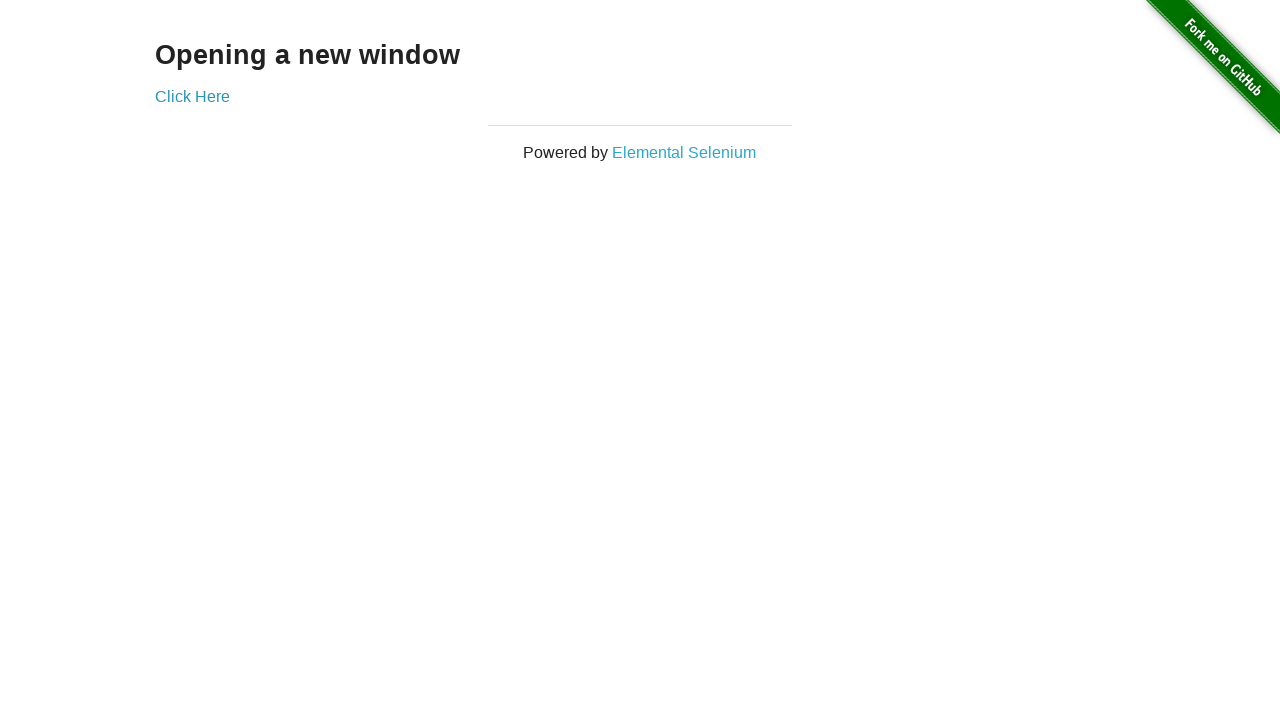

Verified new window heading text is 'New Window'
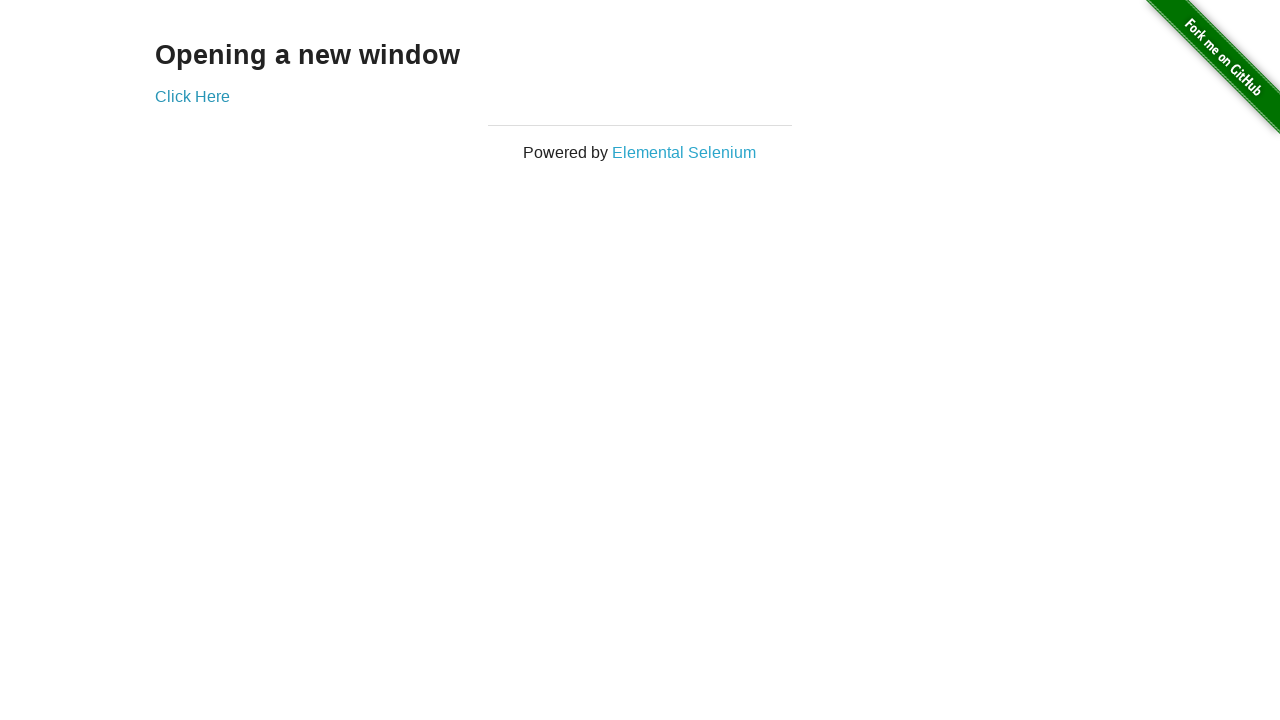

Switched back to original window
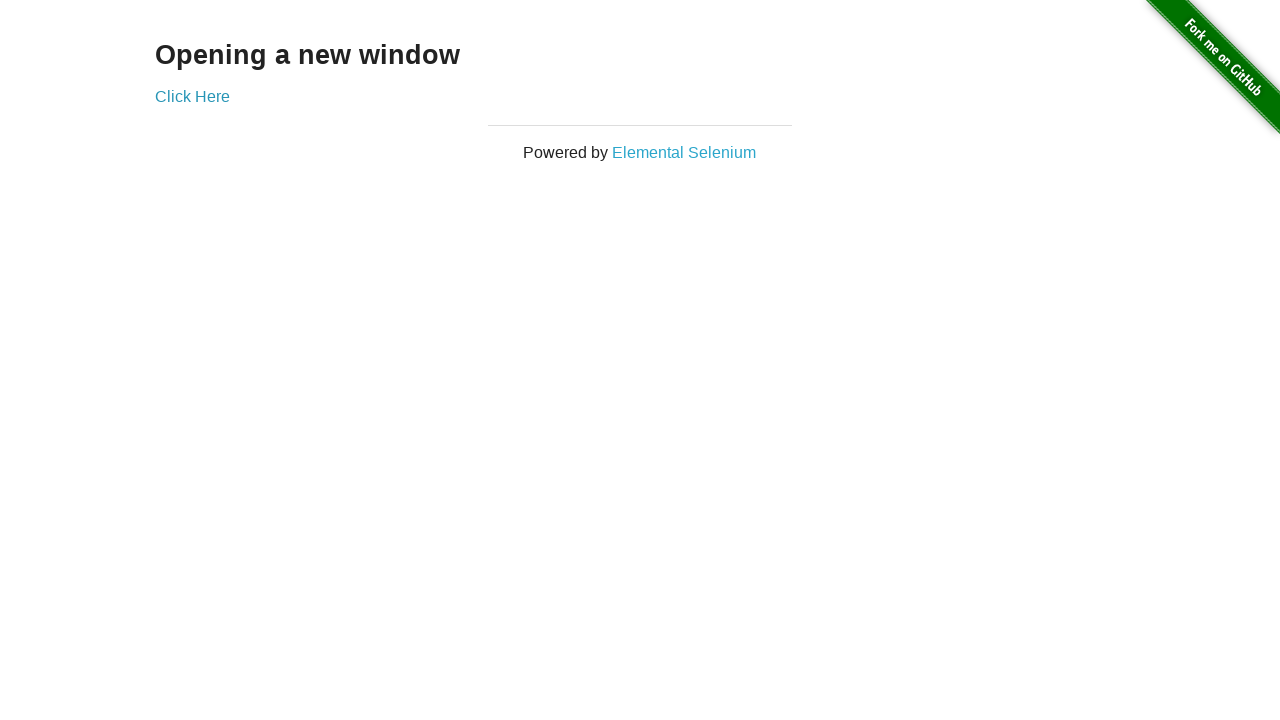

Verified original window title still contains 'The Internet'
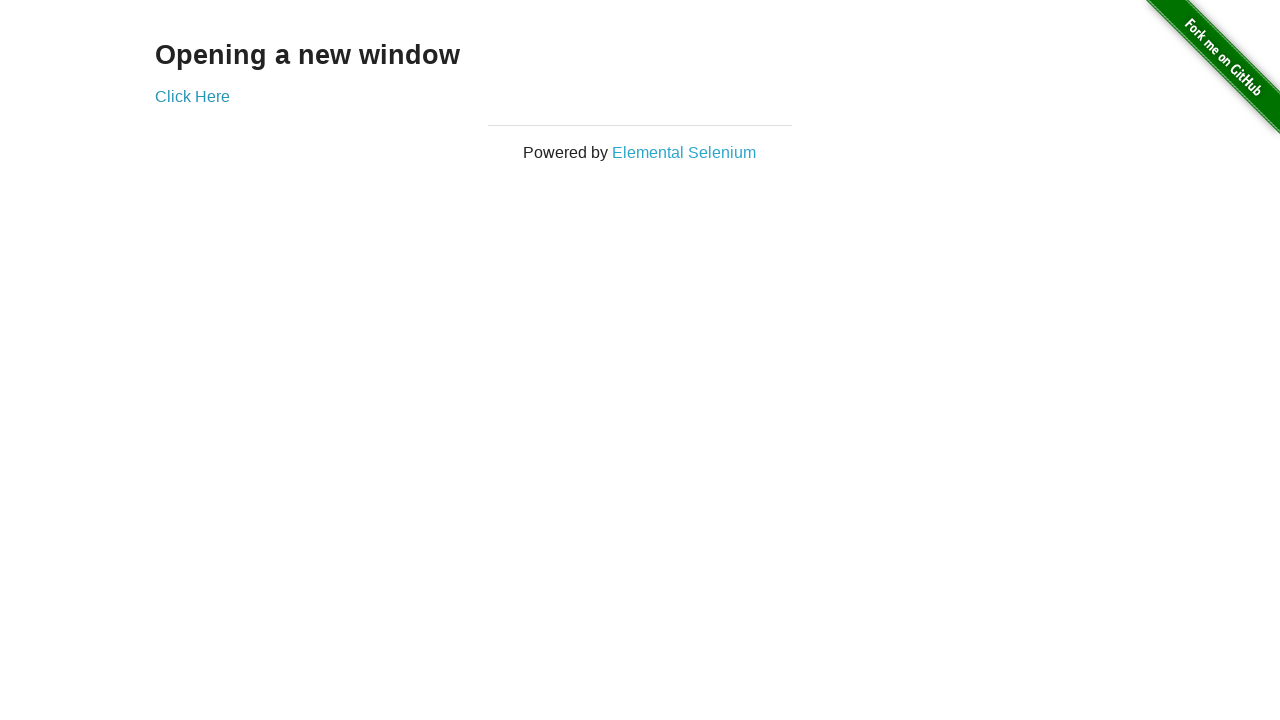

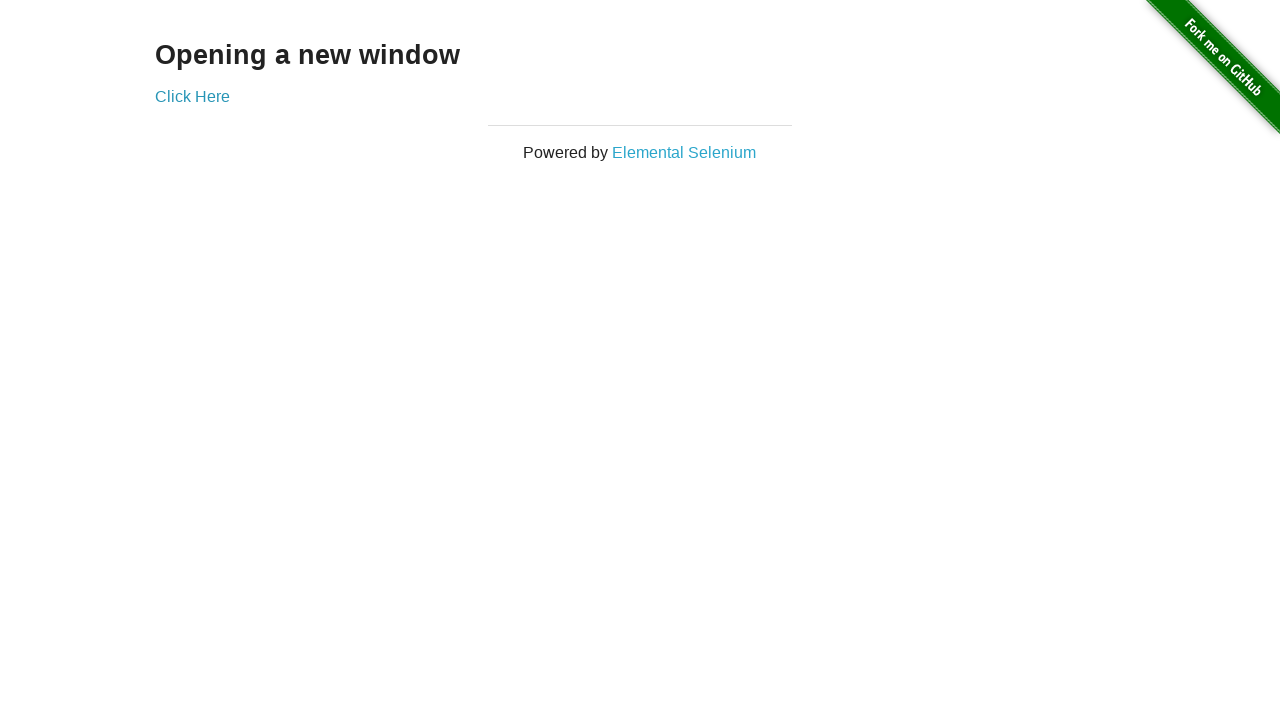